Tests navigation to "Books" category and verifies the page title matches

Starting URL: http://intershop5.skillbox.ru/

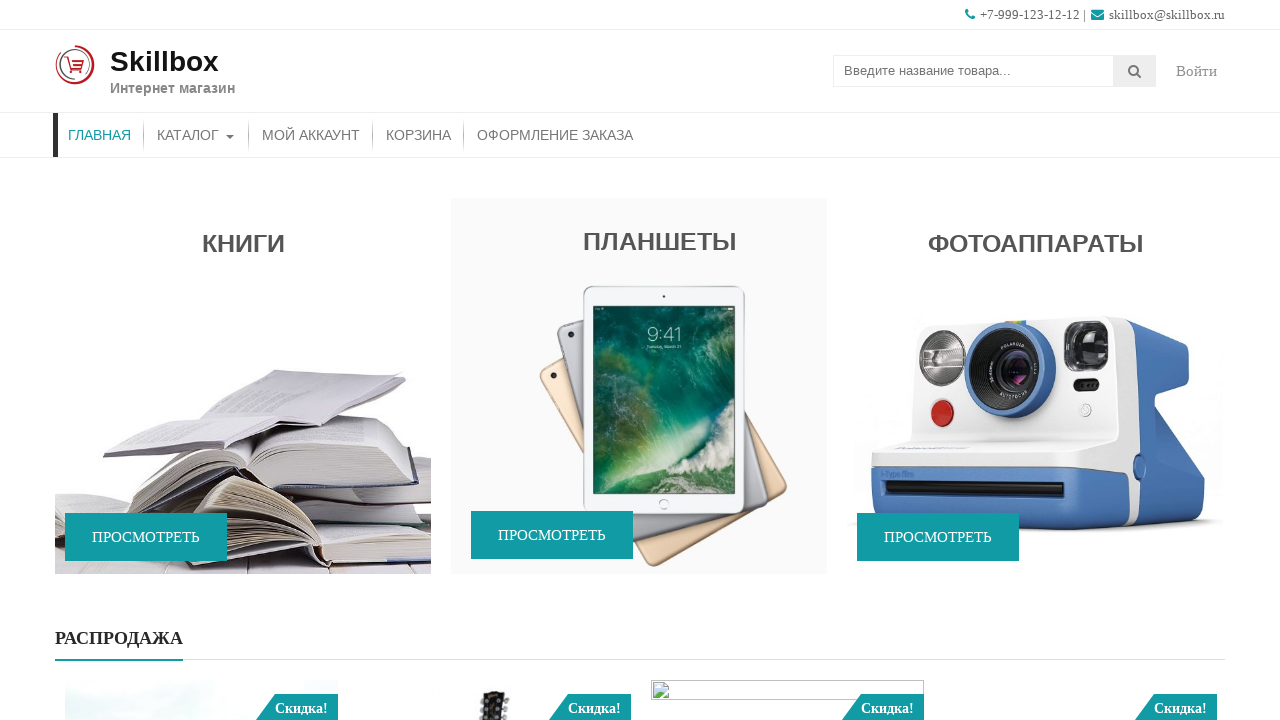

Clicked on Catalog menu item at (196, 135) on xpath=//*[contains(@class, 'store-menu')]//*[.='Каталог']
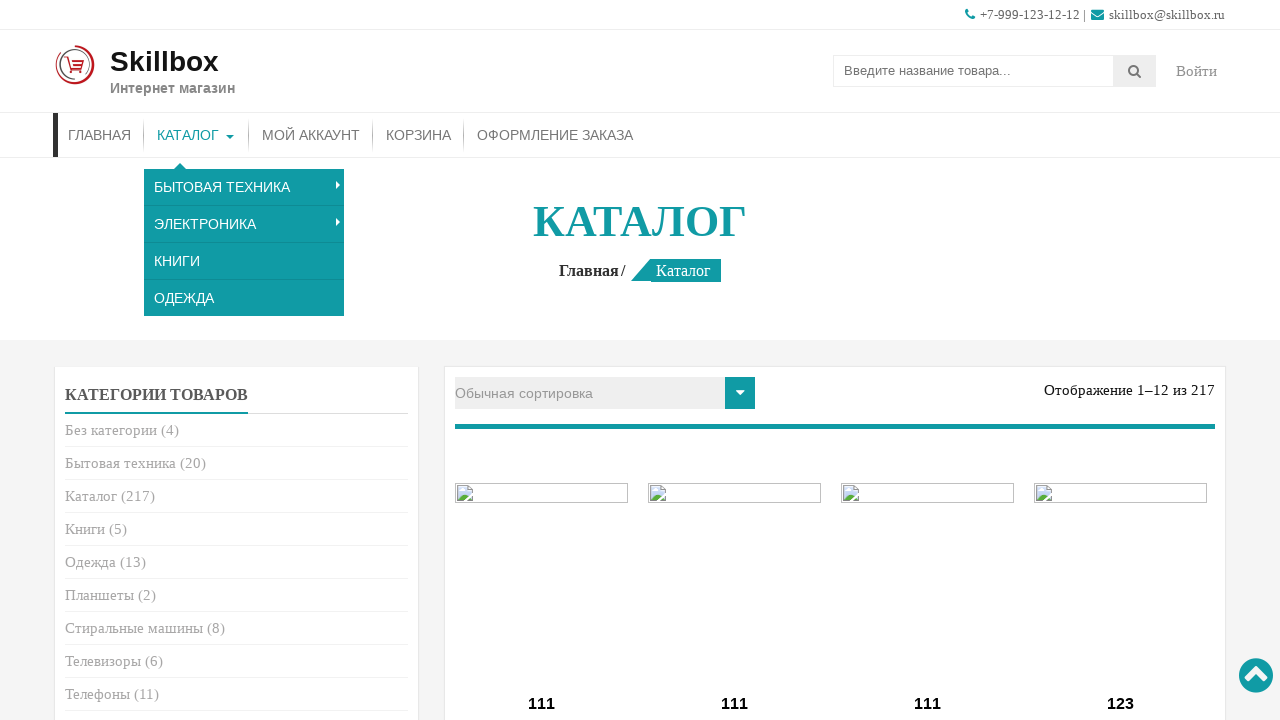

Clicked on Books category link at (85, 529) on xpath=//*[contains(@class, 'cat-item')]/*[.= 'Книги']
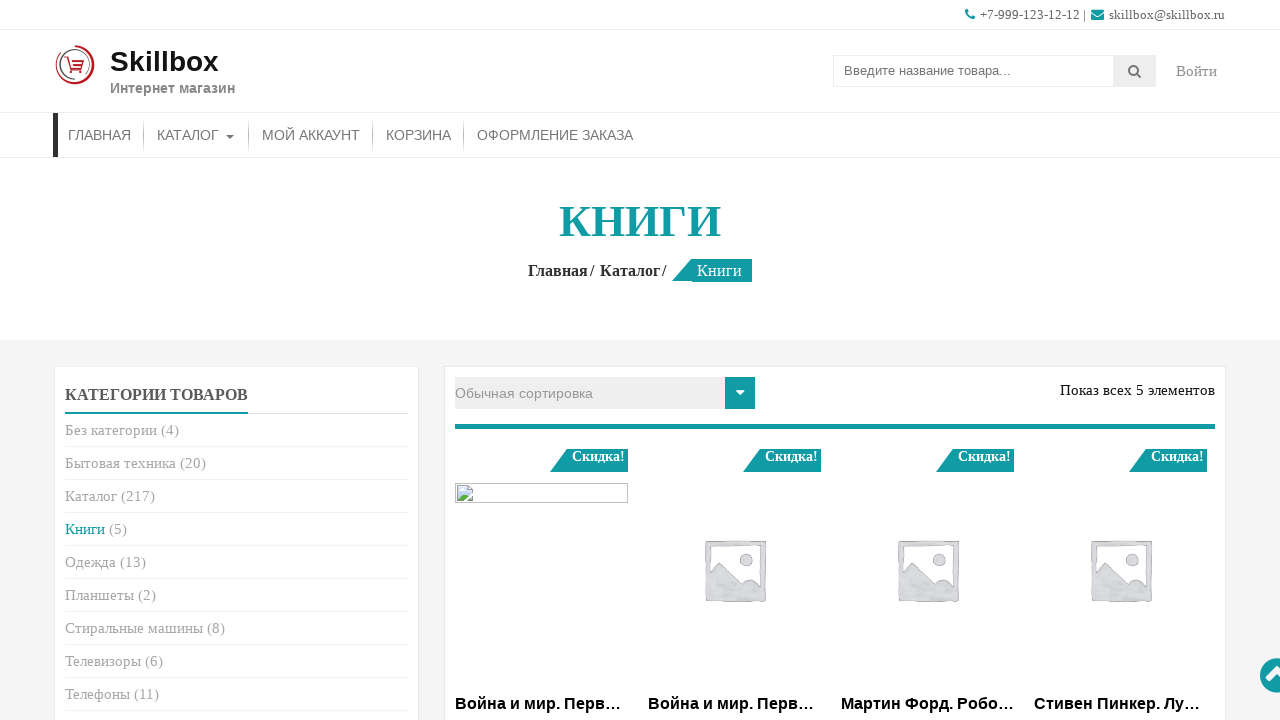

Page title loaded and verified
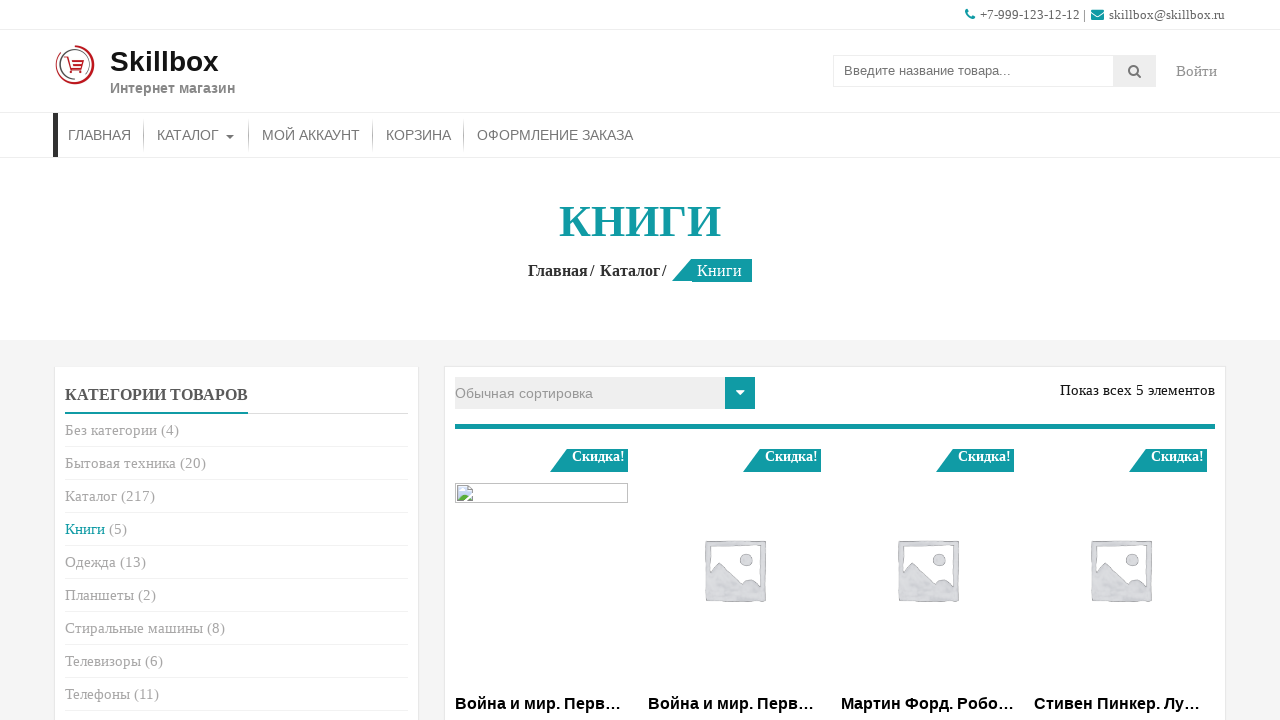

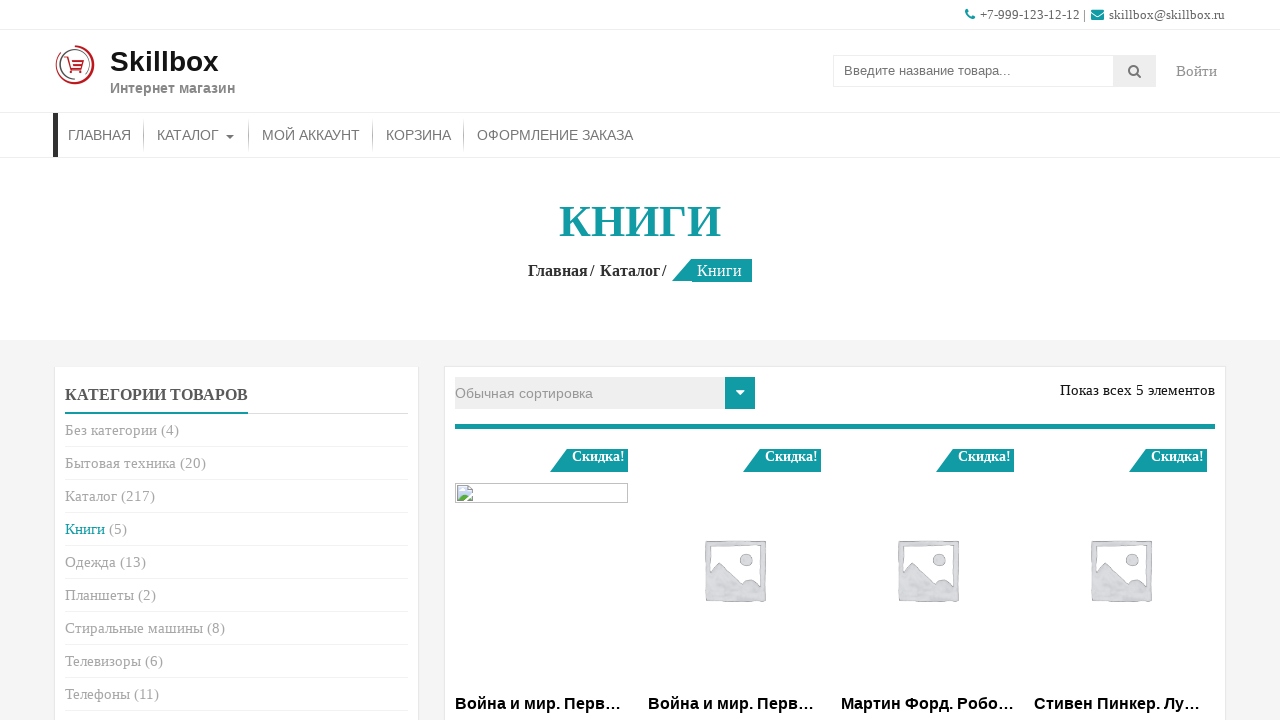